Navigates to Carbon code screenshot generator, clicks export button and waits for the image to be generated

Starting URL: https://carbon.now.sh/?l=auto&code=test%20code

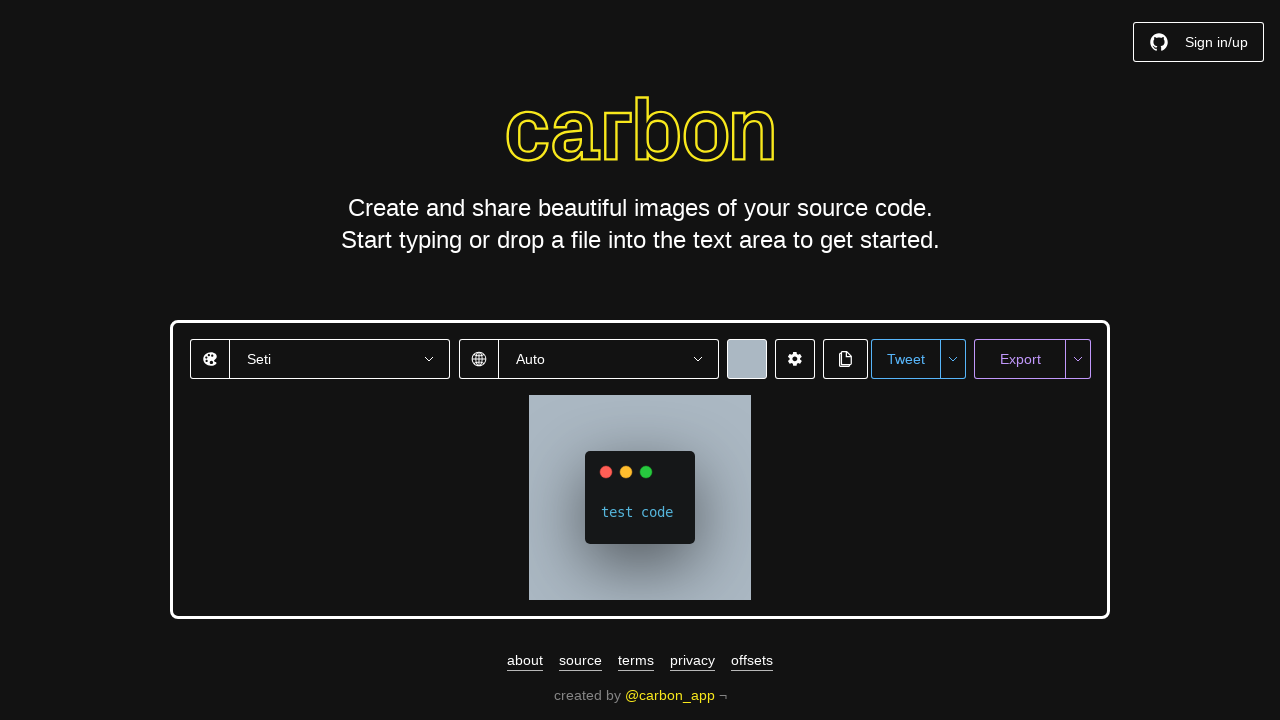

Clicked Export button to generate code screenshot at (1020, 359) on xpath=//button[contains(text(),'Export')]
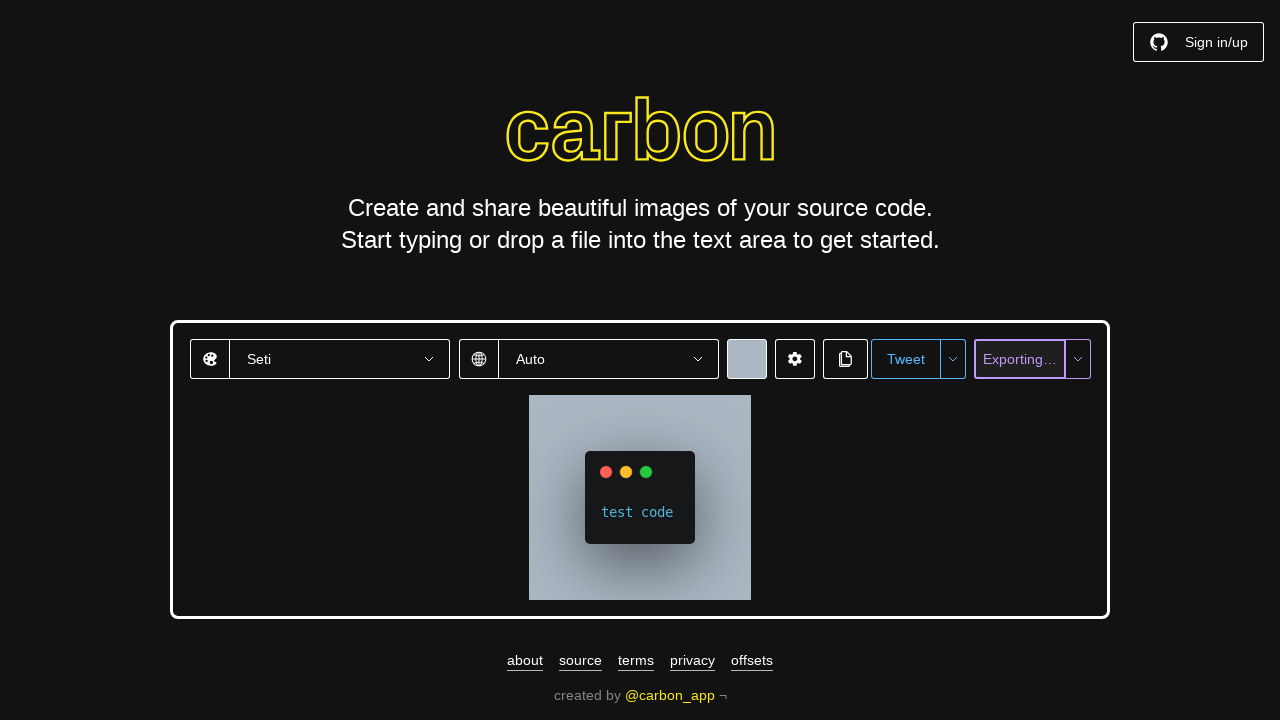

Waited 2 seconds for image generation to complete
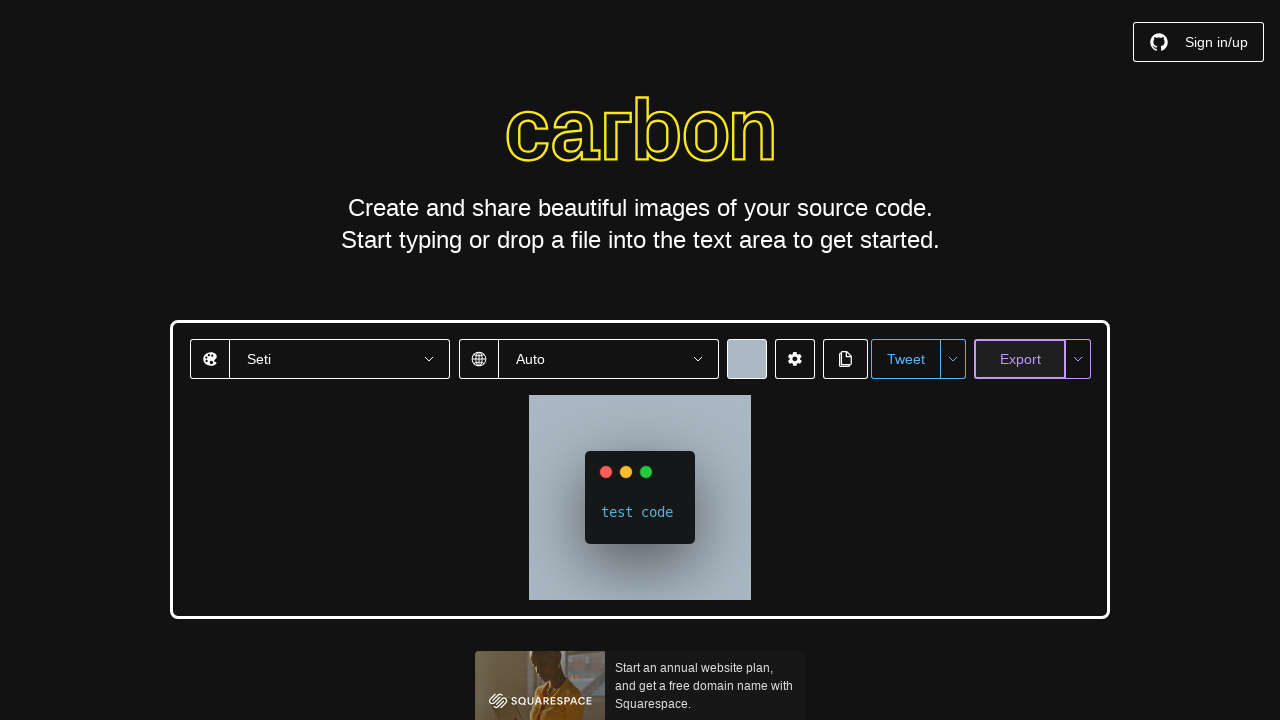

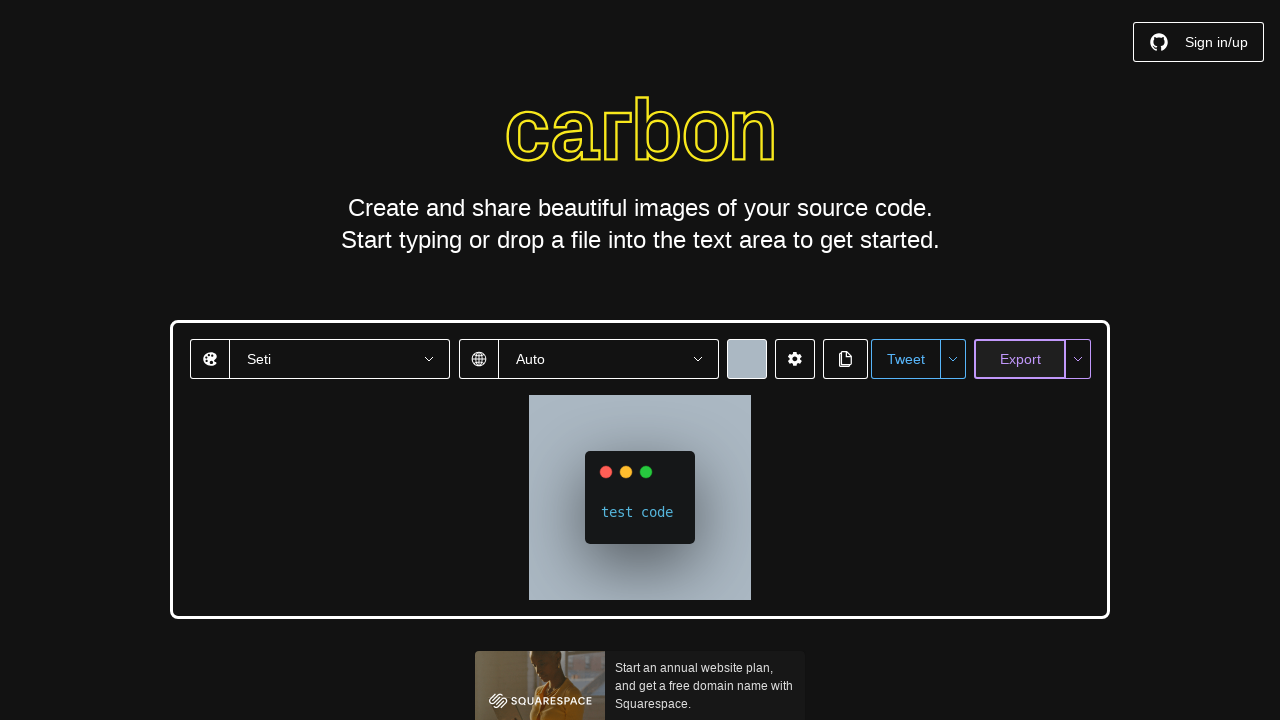